Tests JavaScript alert handling by clicking a button to trigger a simple alert, accepting the alert, and verifying the result message is displayed.

Starting URL: https://training-support.net/webelements/alerts

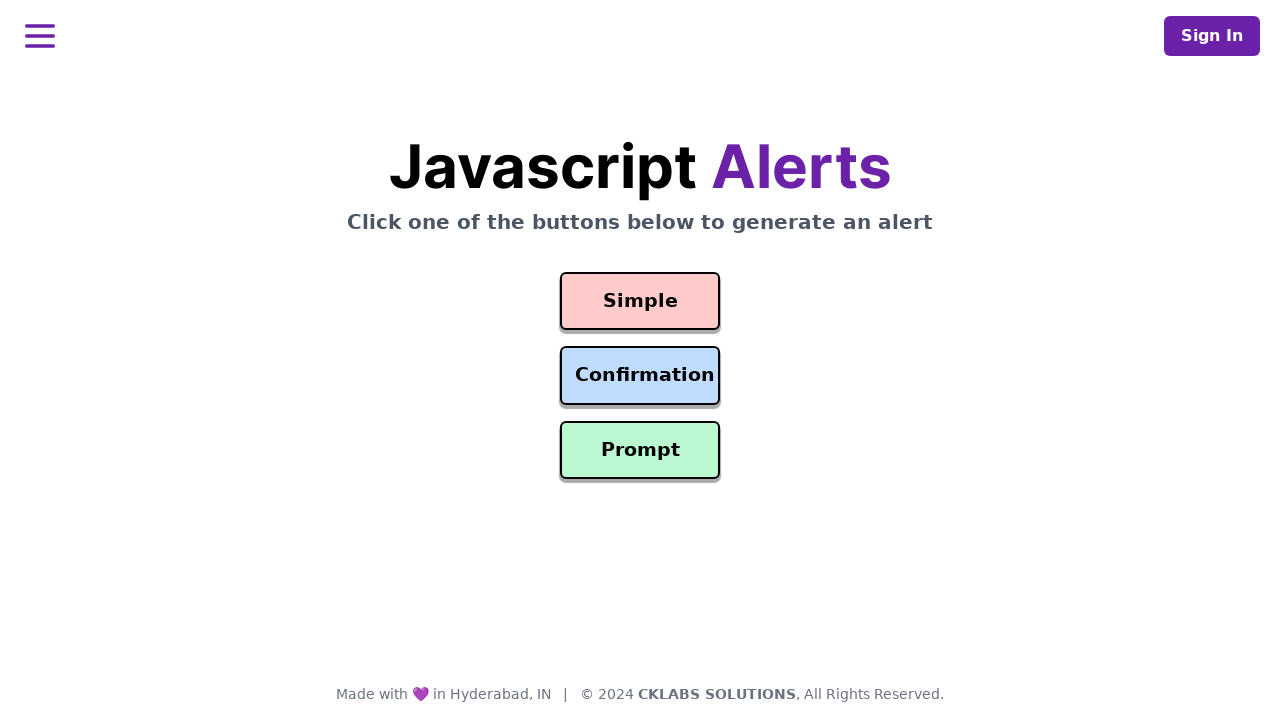

Clicked button to trigger simple alert at (640, 301) on #simple
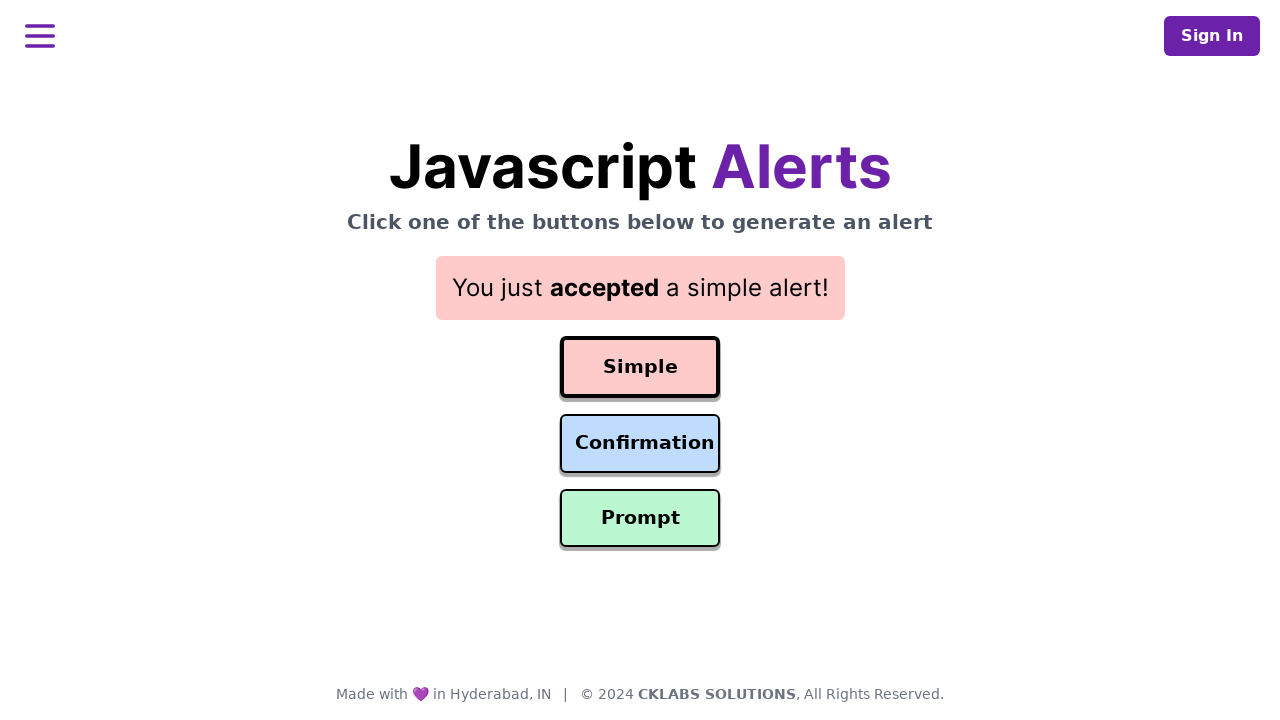

Set up dialog handler to accept alerts
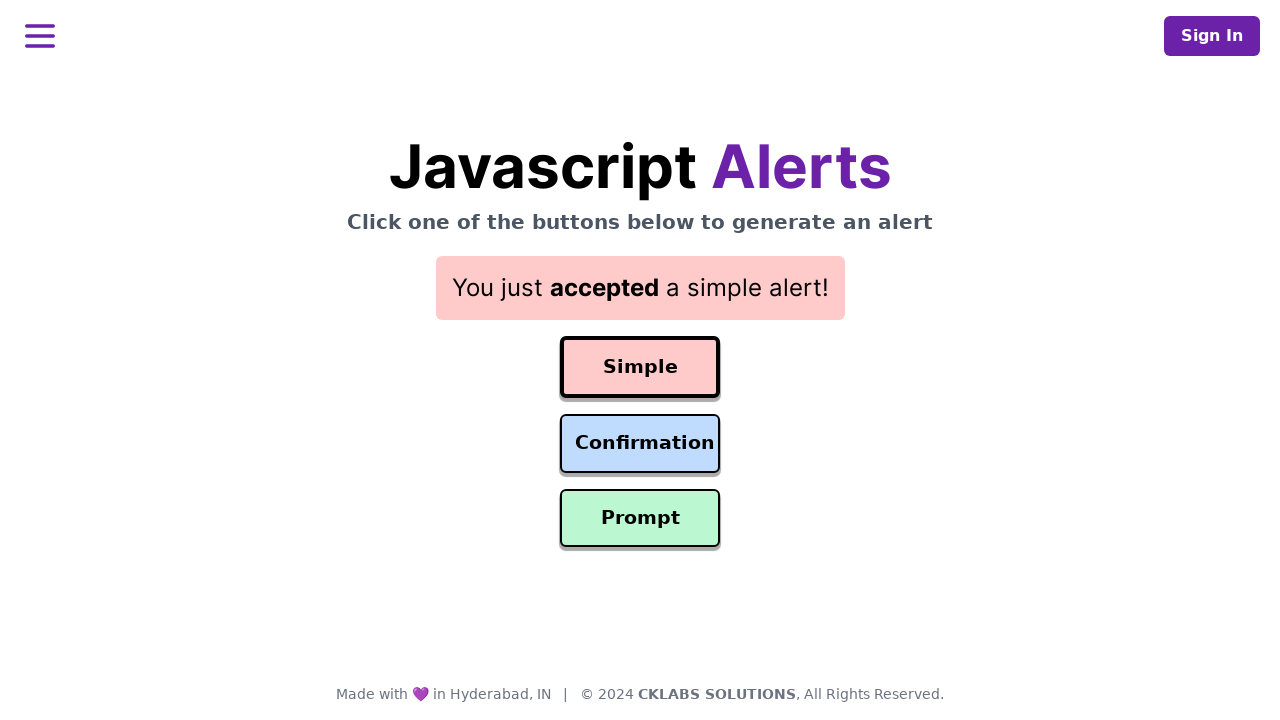

Verified result message is displayed after accepting alert
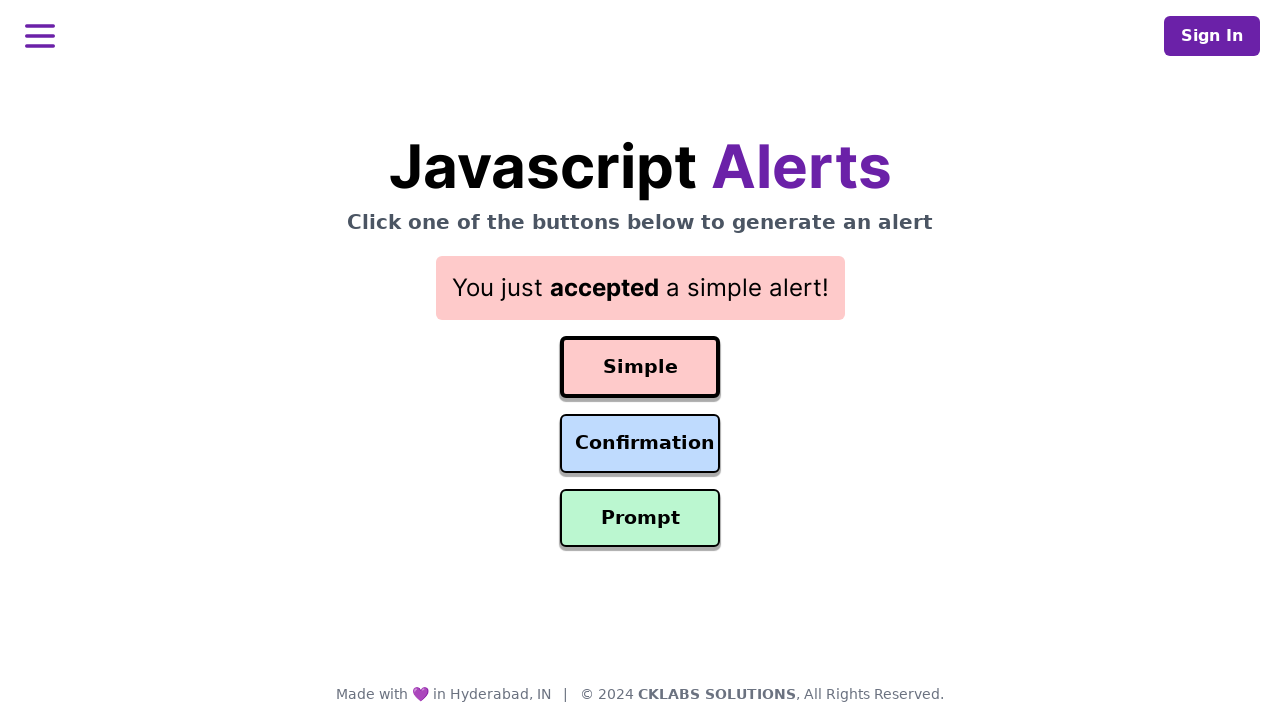

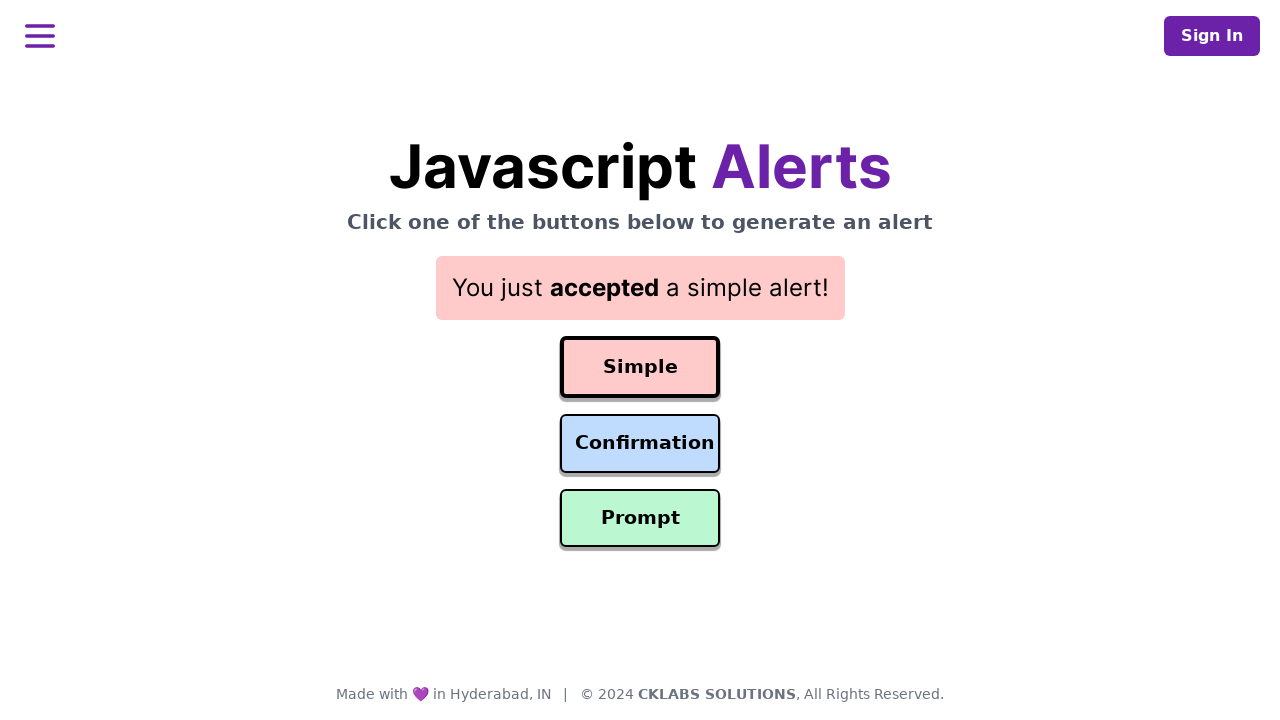